Tests triangle classifier with sides 1, 3, 1 which should result in "Not a Triangle" error

Starting URL: https://testpages.eviltester.com/styled/apps/triangle/triangle001.html

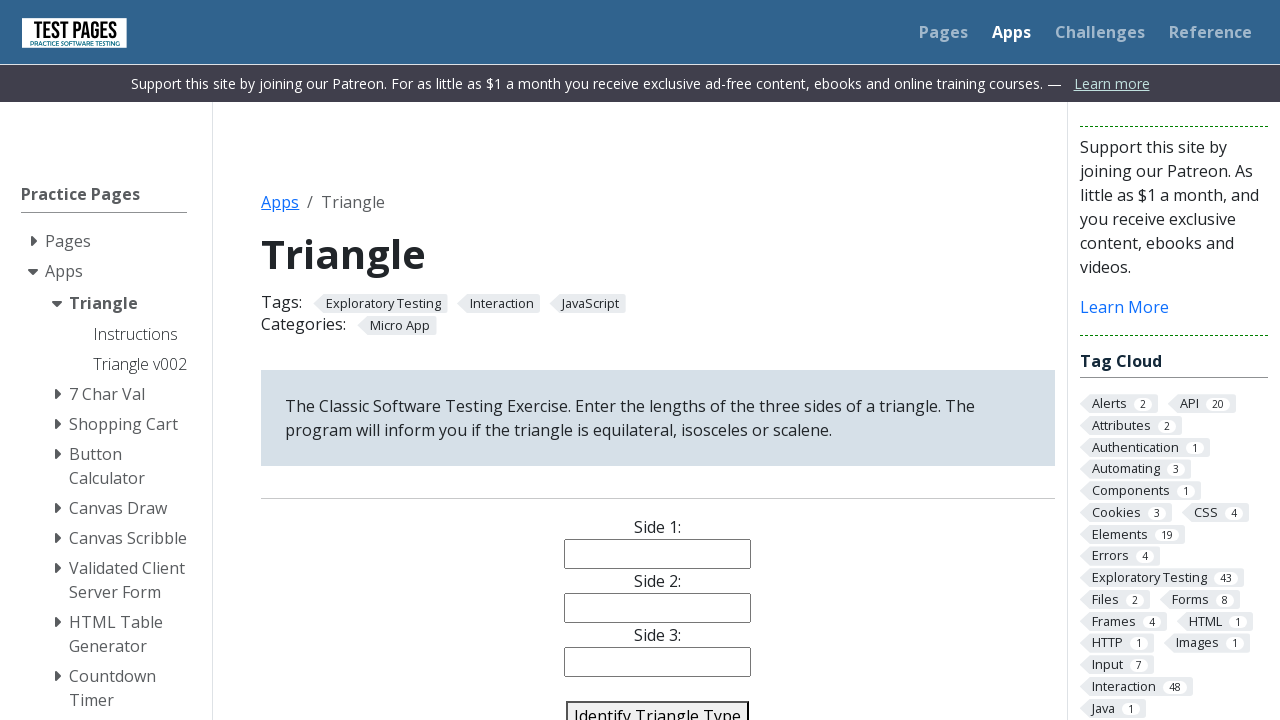

Filled side 1 field with value '1' on #side1
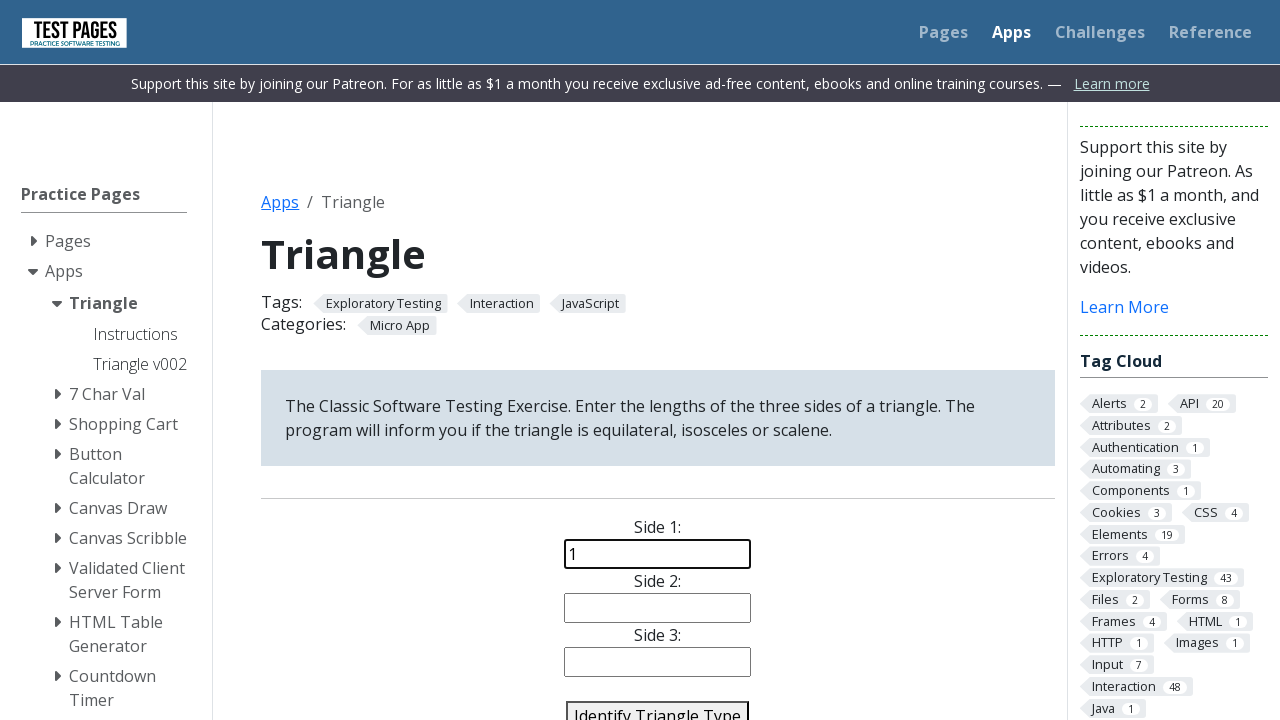

Filled side 2 field with value '3' on #side2
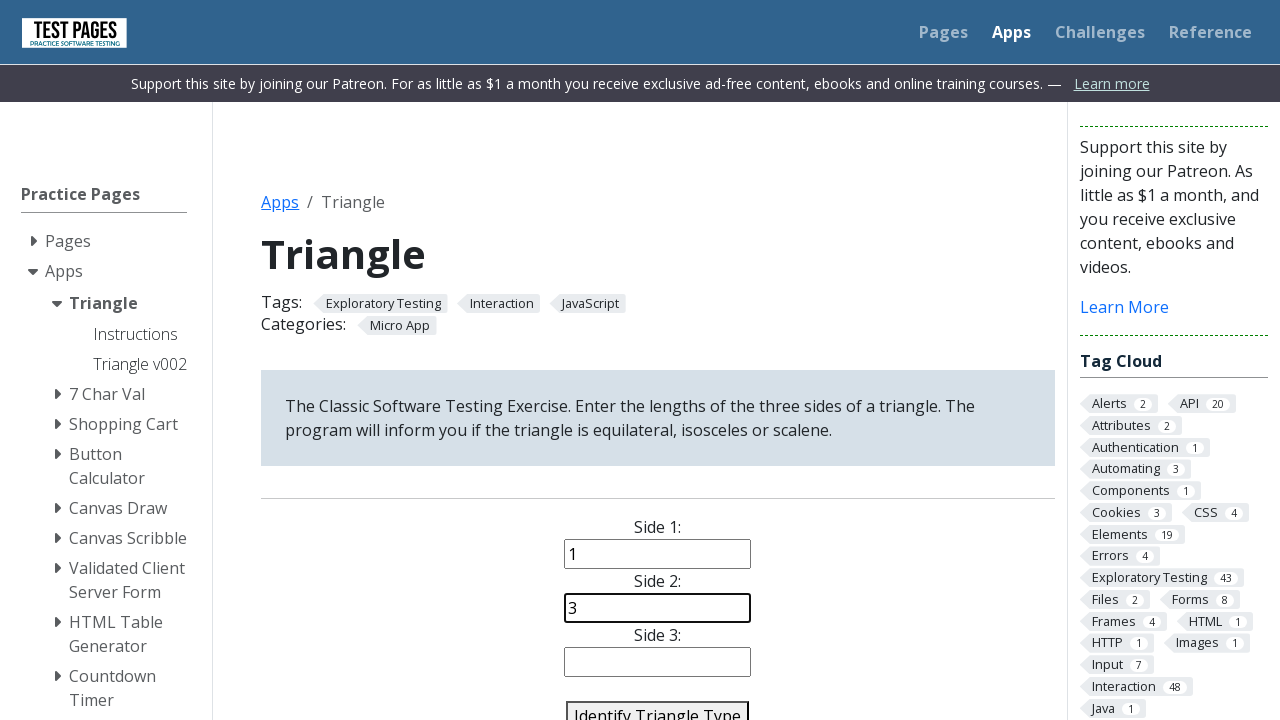

Filled side 3 field with value '1' on #side3
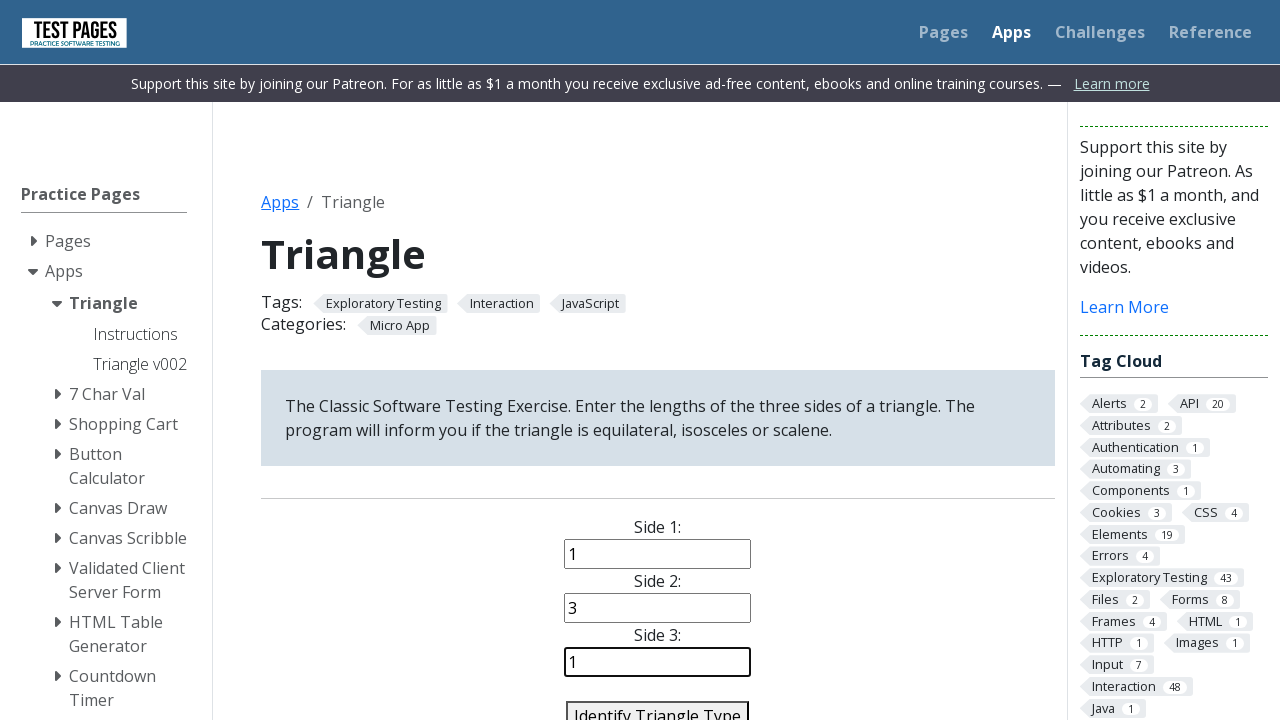

Clicked identify triangle button to classify triangle at (658, 705) on #identify-triangle-action
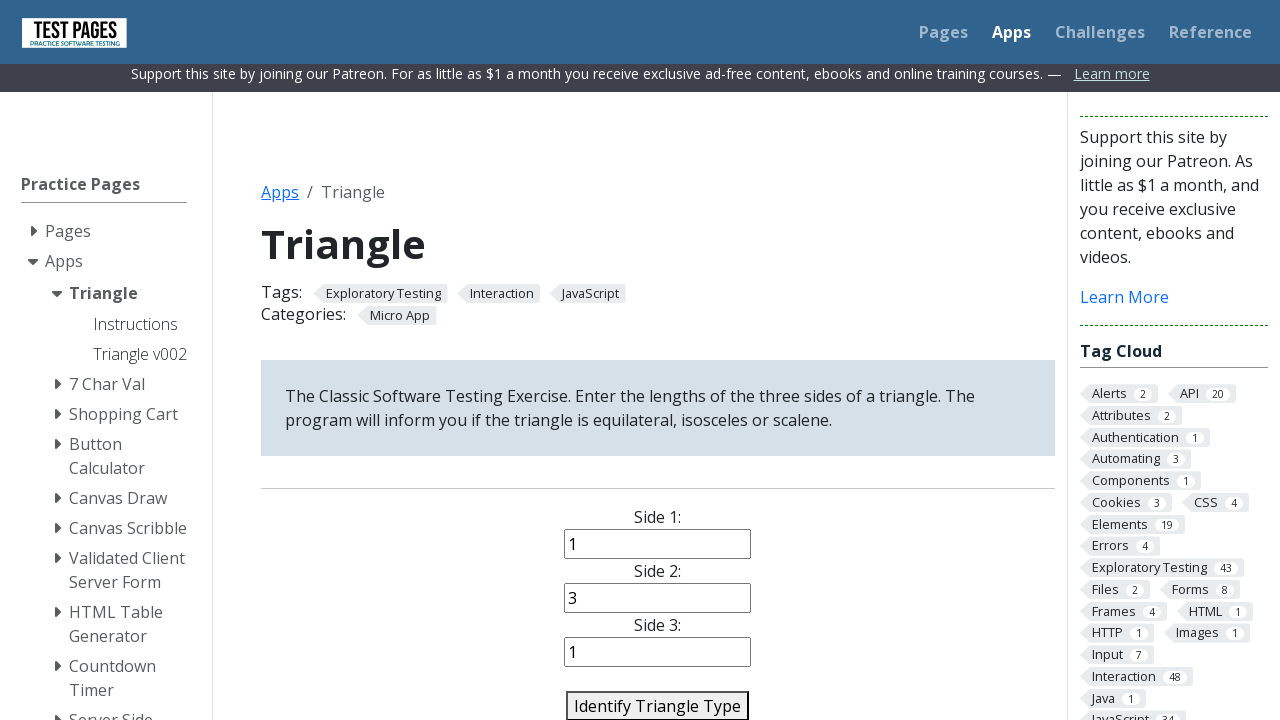

Triangle classification result loaded - sides 1, 3, 1 result in 'Not a Triangle' error
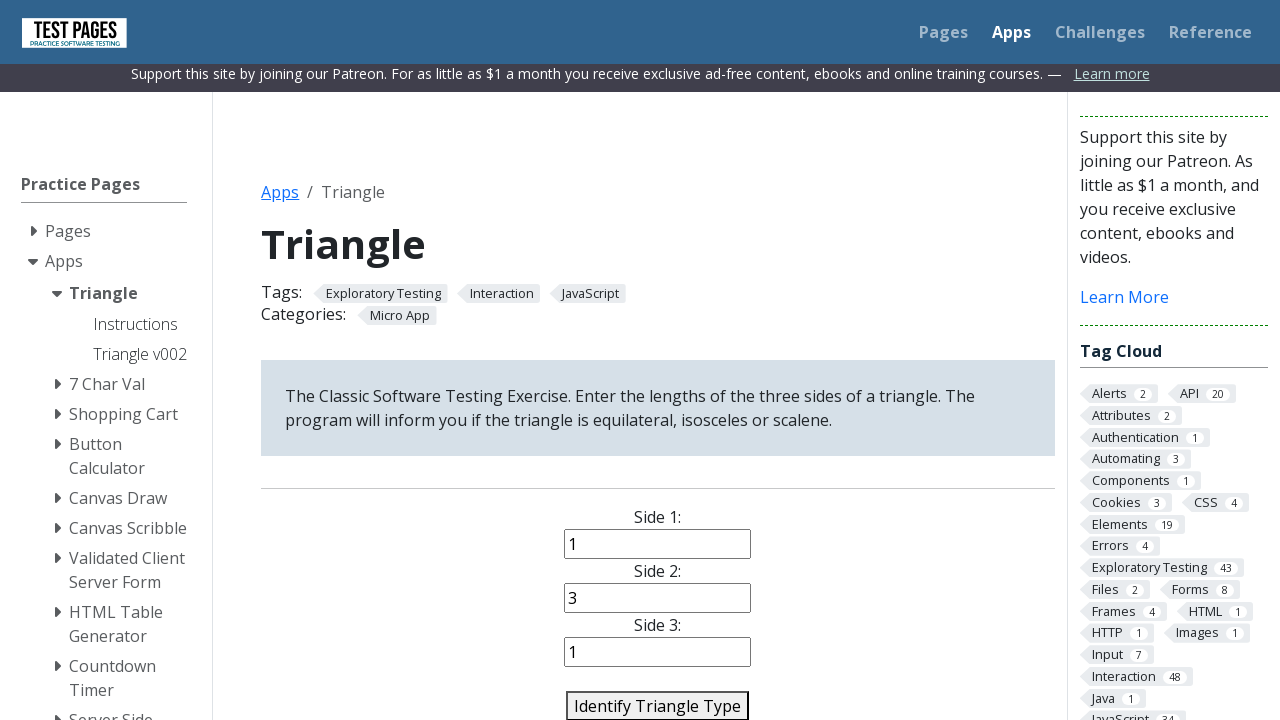

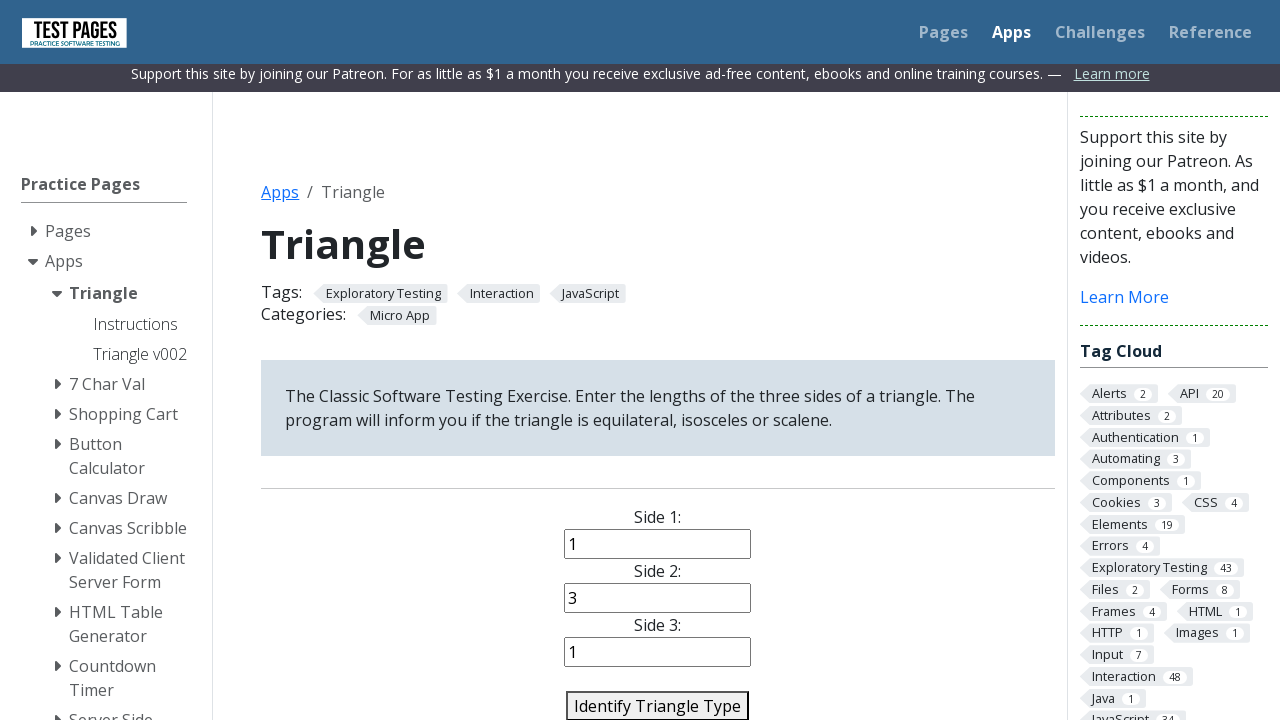